Tests JavaScript alert handling by clicking buttons that trigger different types of alerts (simple alert, confirm dialog, and prompt dialog) and interacting with each appropriately

Starting URL: https://demoqa.com/alerts

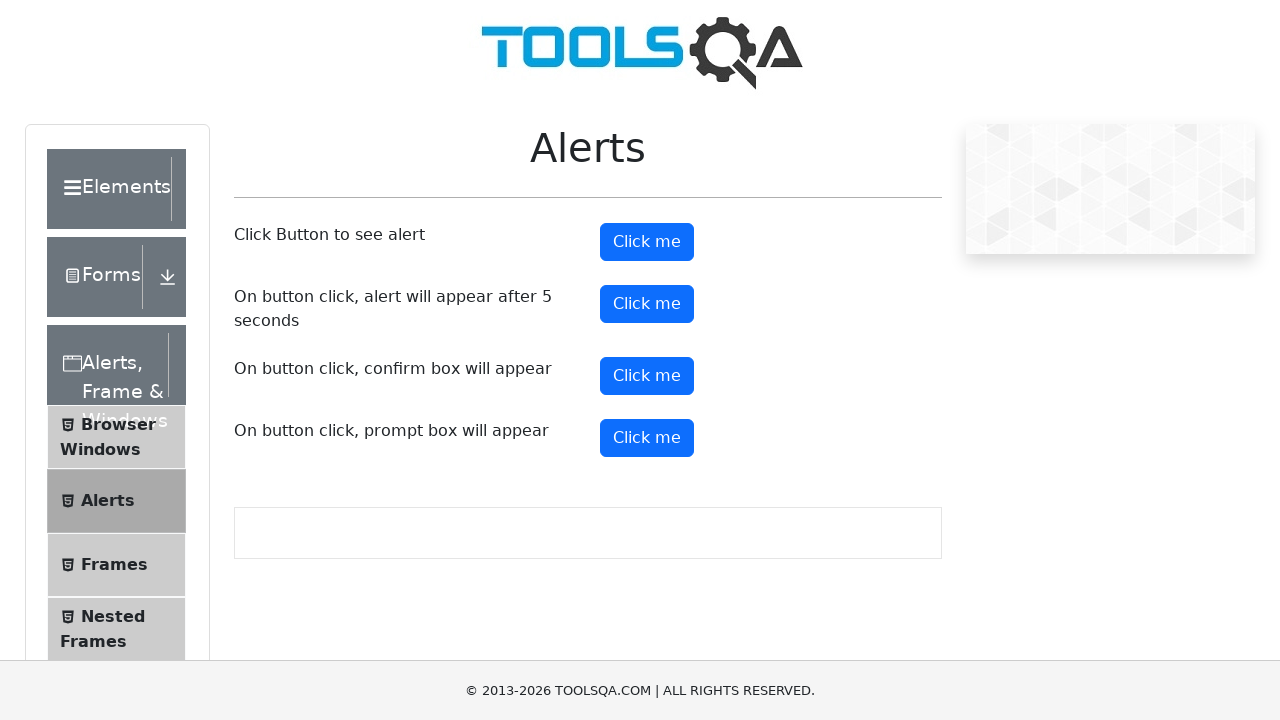

Clicked alert button to trigger simple alert at (647, 242) on button#alertButton
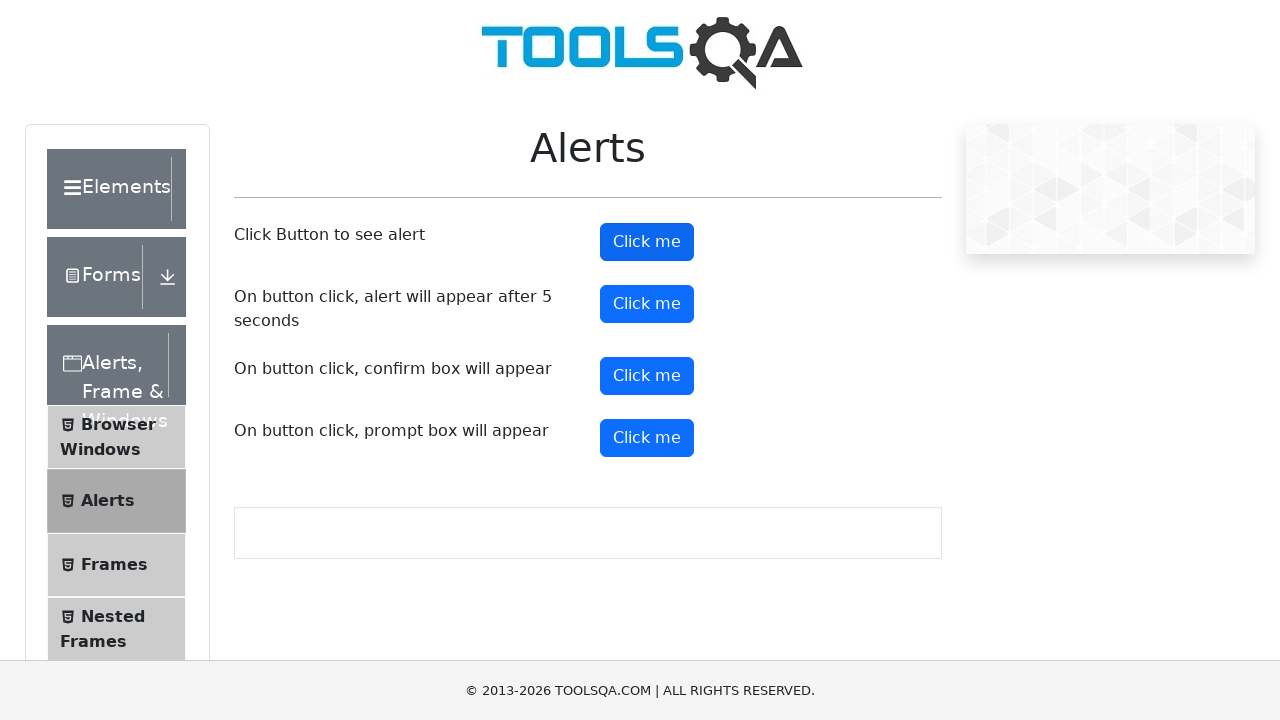

Registered dialog handler to accept alerts
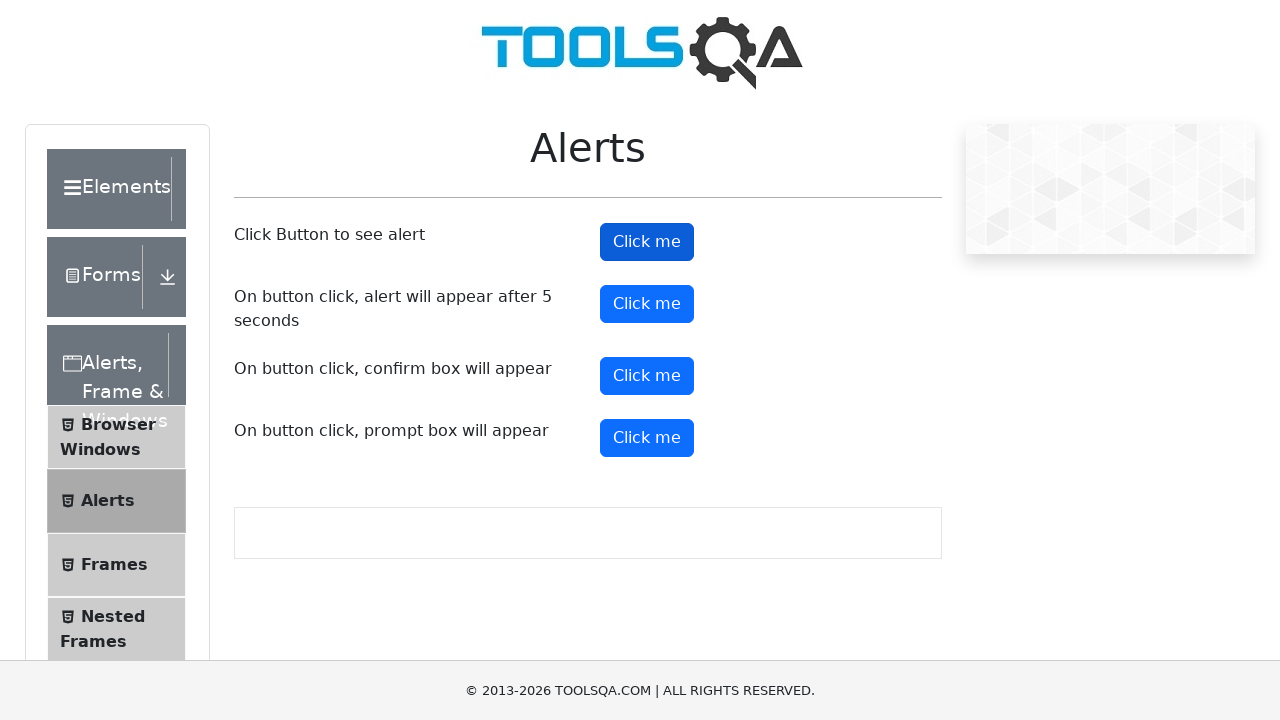

Waited for alert to be processed
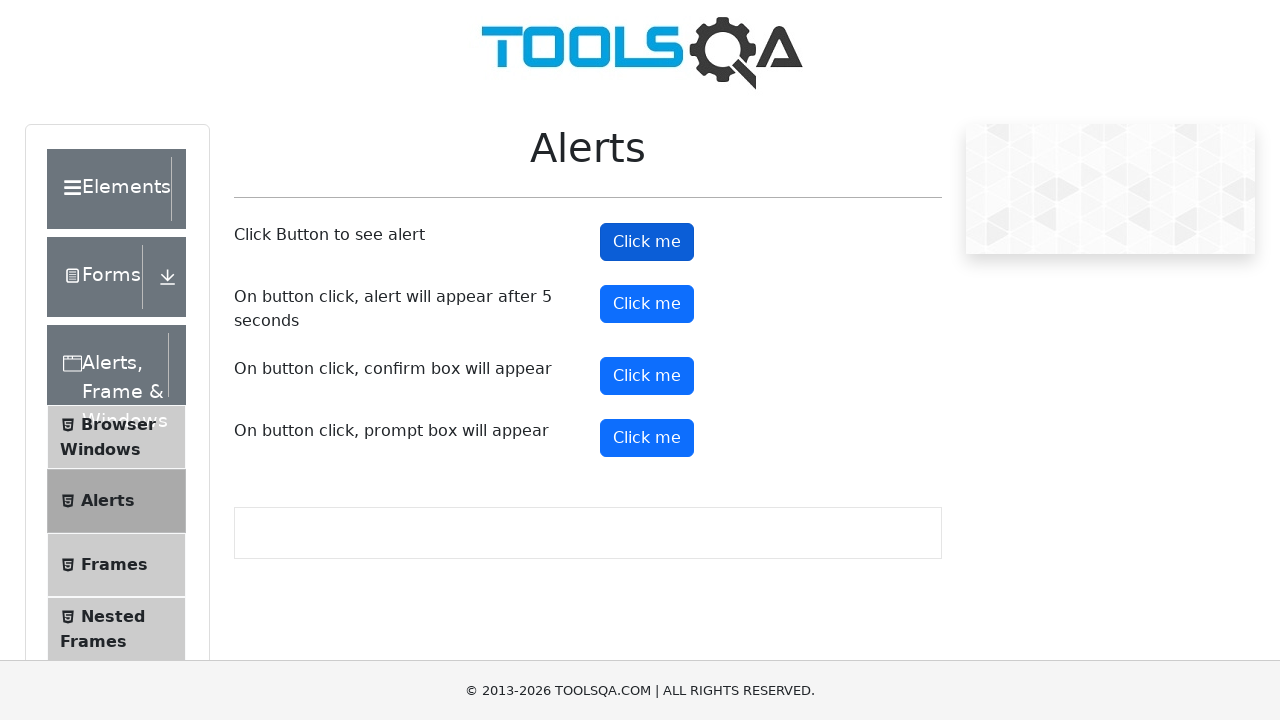

Clicked confirm button to trigger confirm dialog at (647, 376) on button#confirmButton
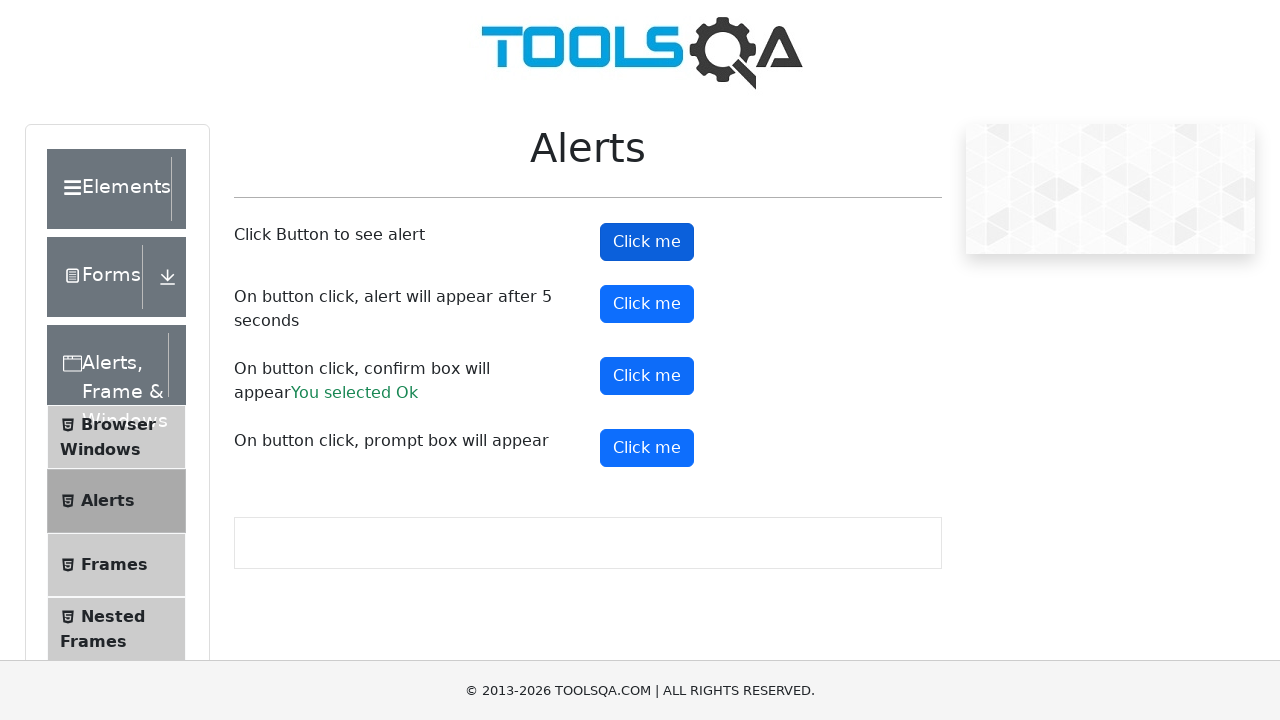

Registered dialog handler to dismiss confirm dialog
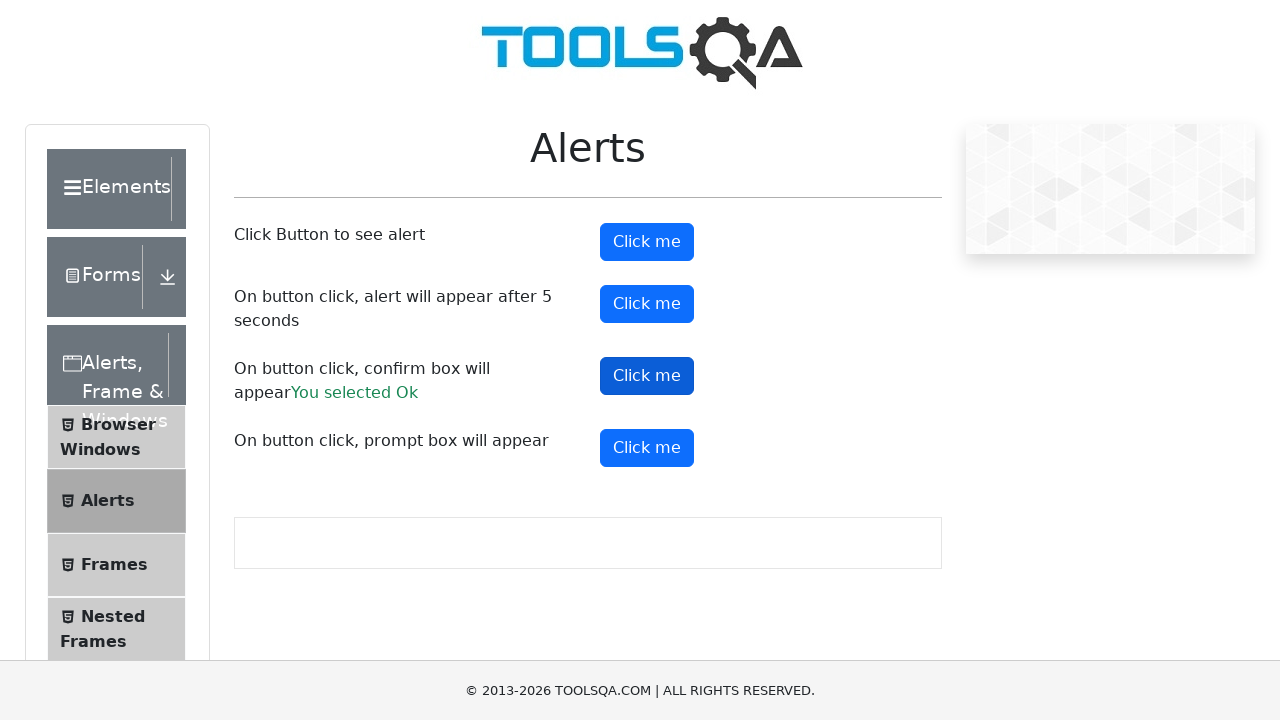

Waited for confirm dialog to be processed
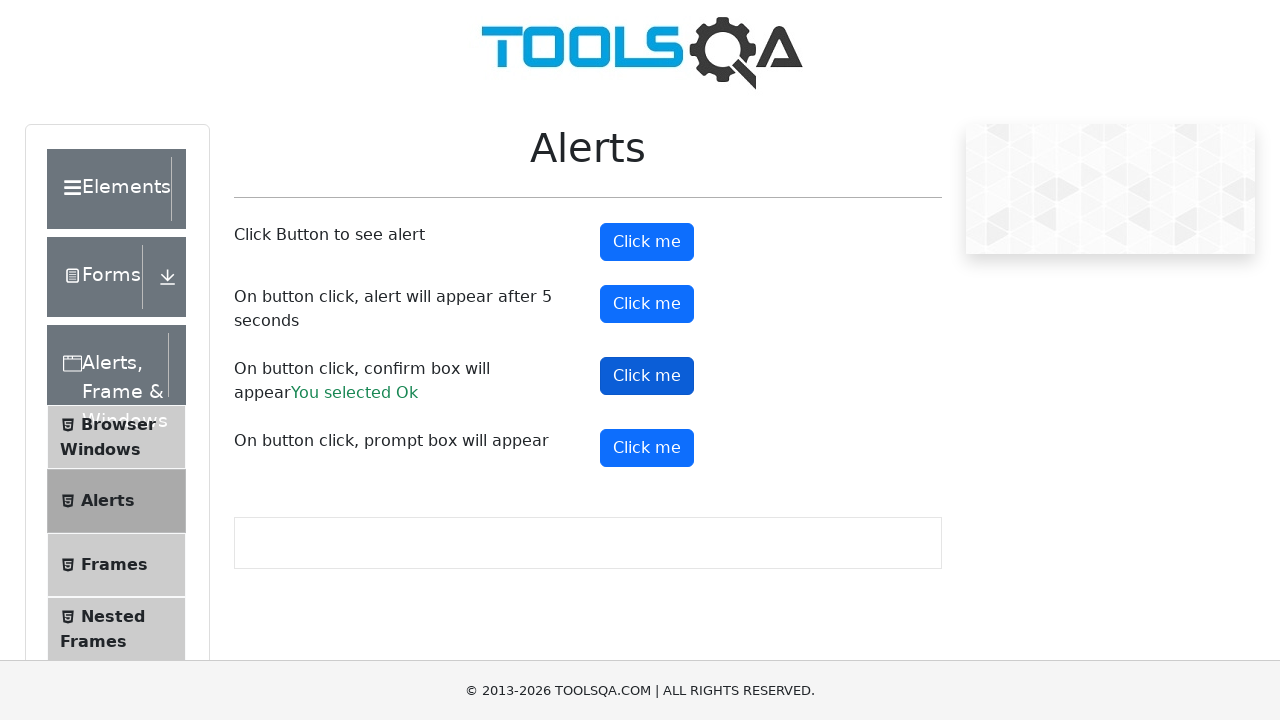

Clicked prompt button to trigger prompt dialog at (647, 448) on button#promtButton
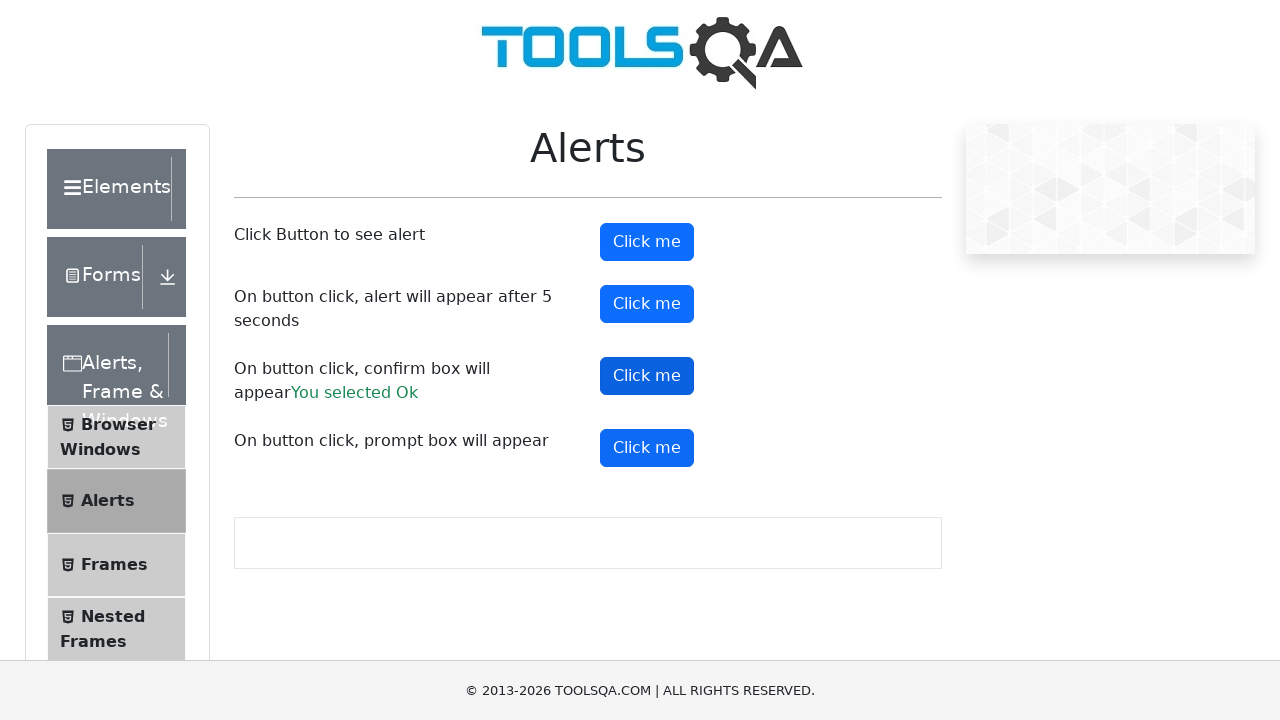

Registered dialog handler to accept prompt with 'Hello world'
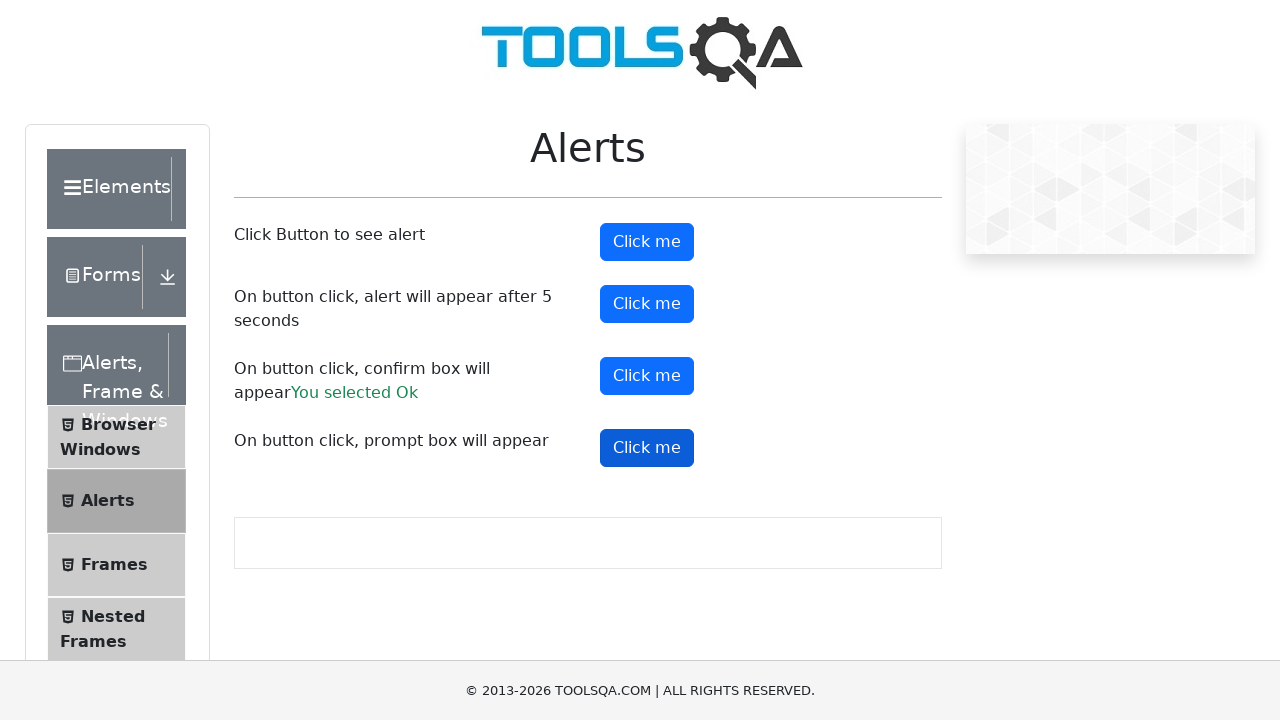

Waited for prompt dialog to be processed
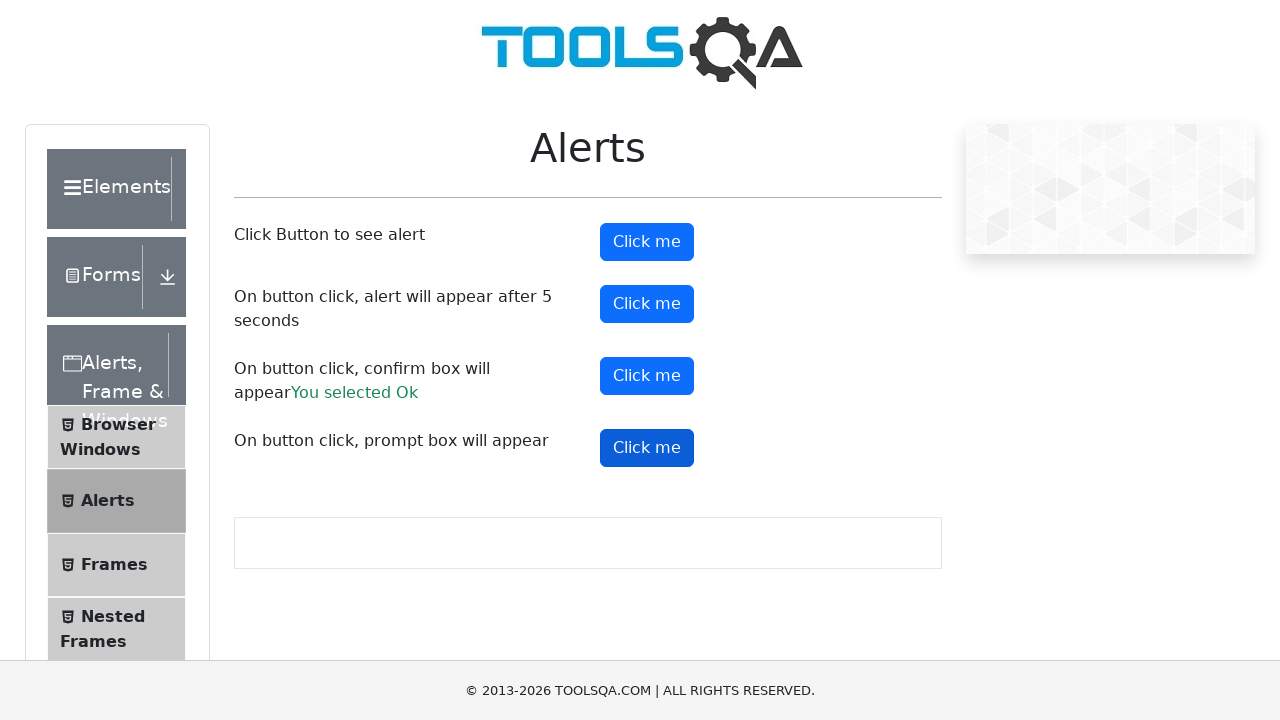

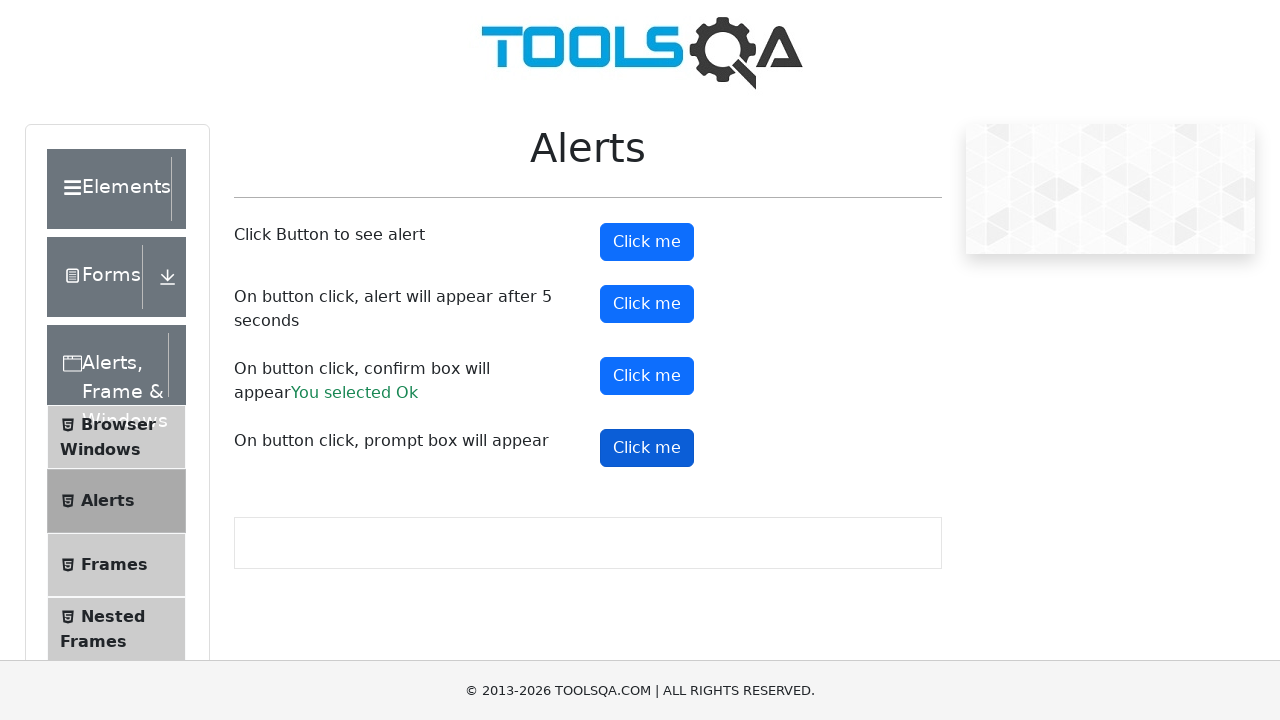